Tests the checkbox functionality by clicking on checkboxes, clicking the result button, and verifying the result message.

Starting URL: https://kristinek.github.io/site/examples/actions

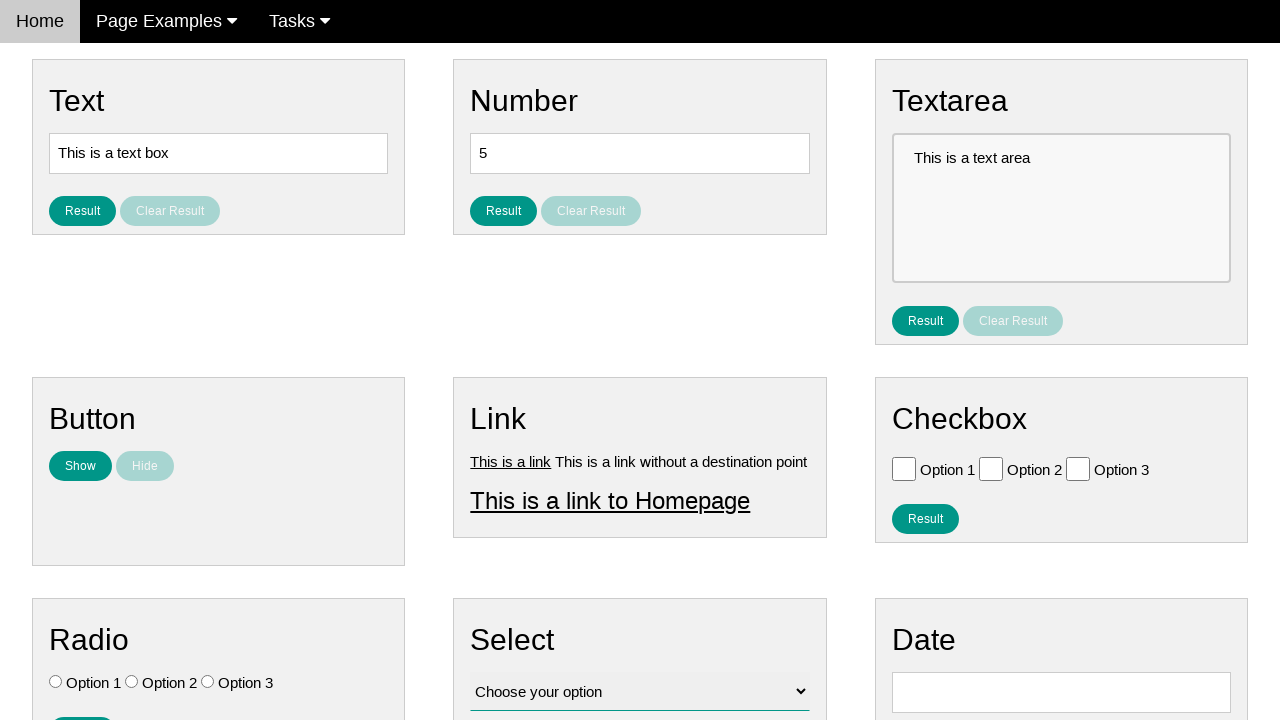

Clicked checkbox 'Option 1' at (904, 468) on input[value='Option 1']
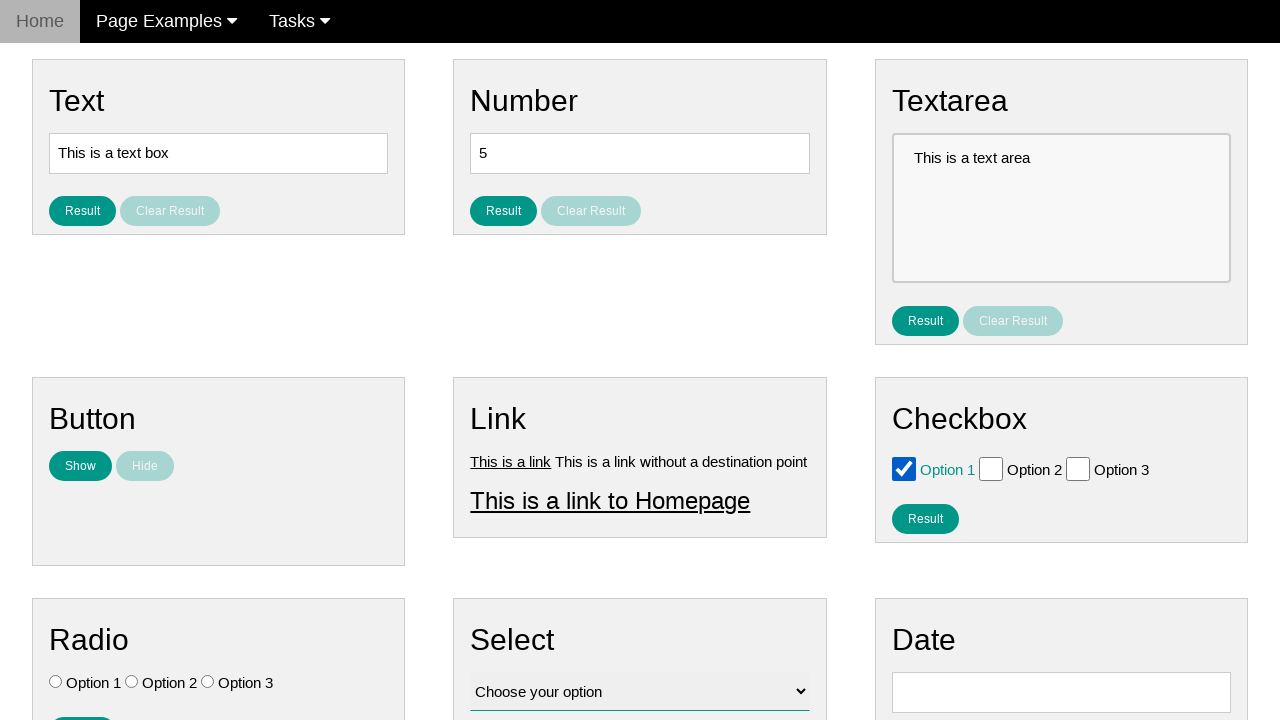

Clicked checkbox 'Option 2' at (991, 468) on input[value='Option 2']
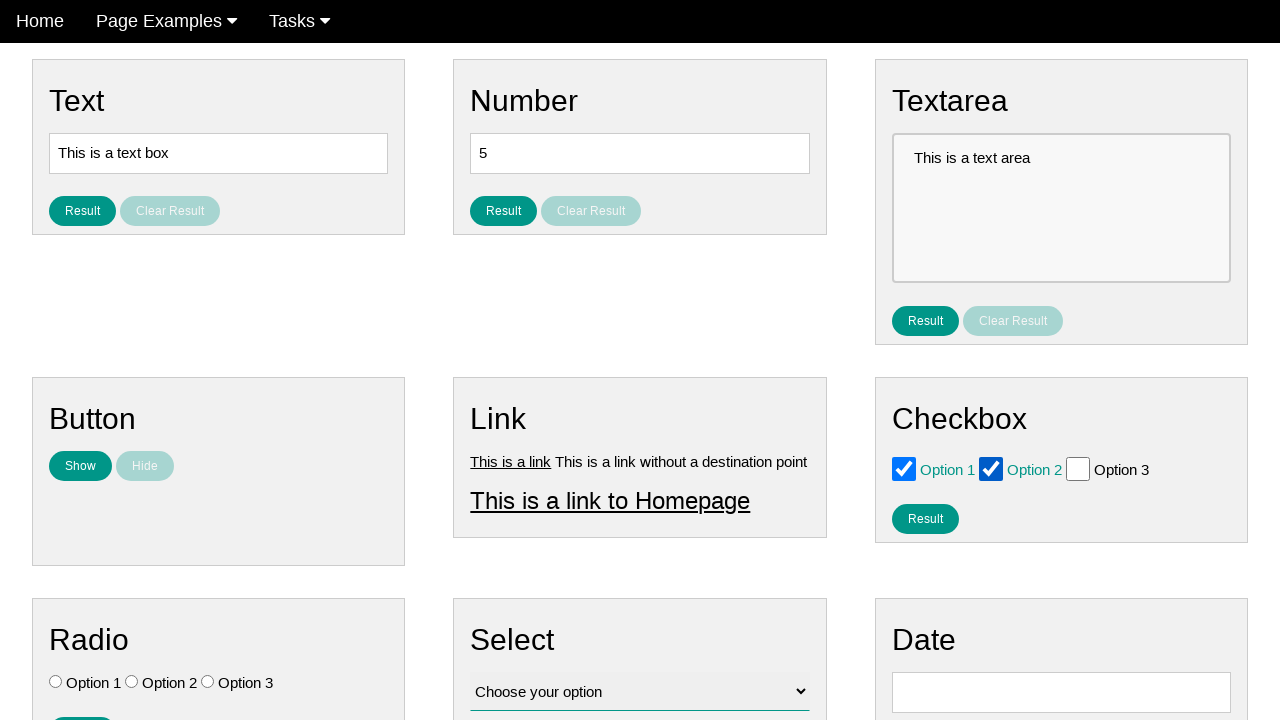

Clicked result button at (925, 518) on #result_button_checkbox
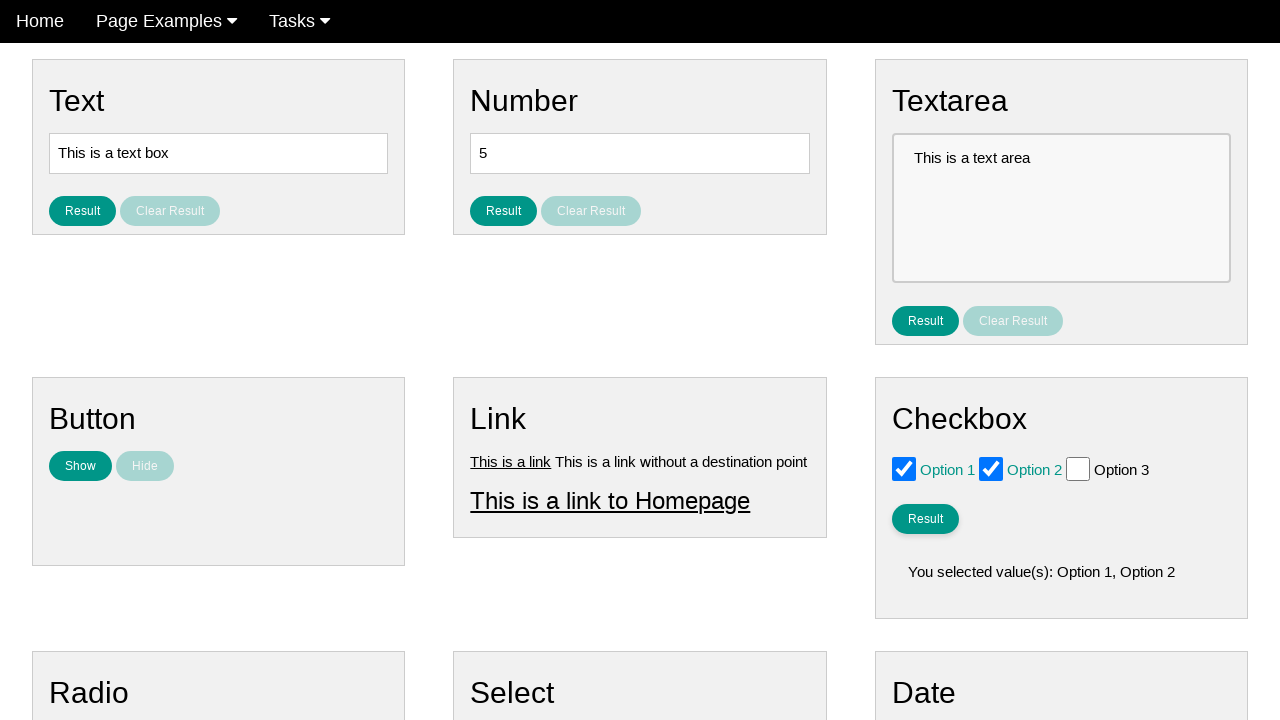

Result message element loaded
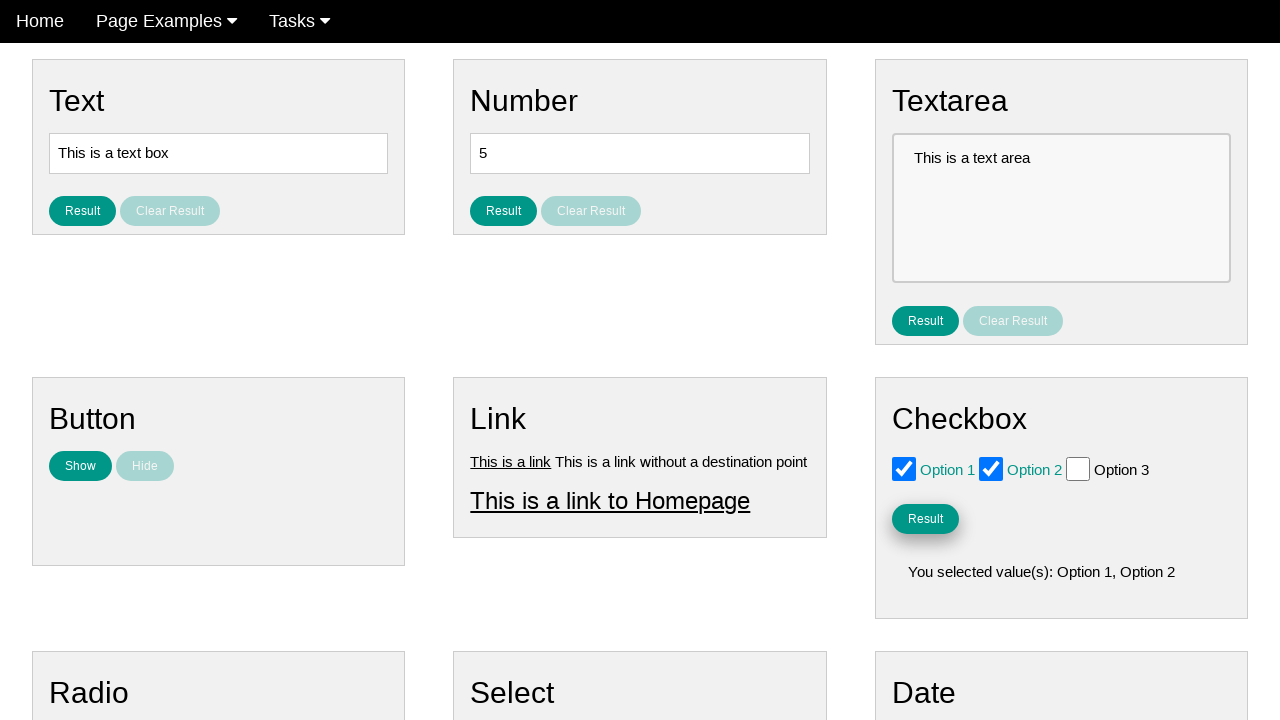

Verified result message is not empty
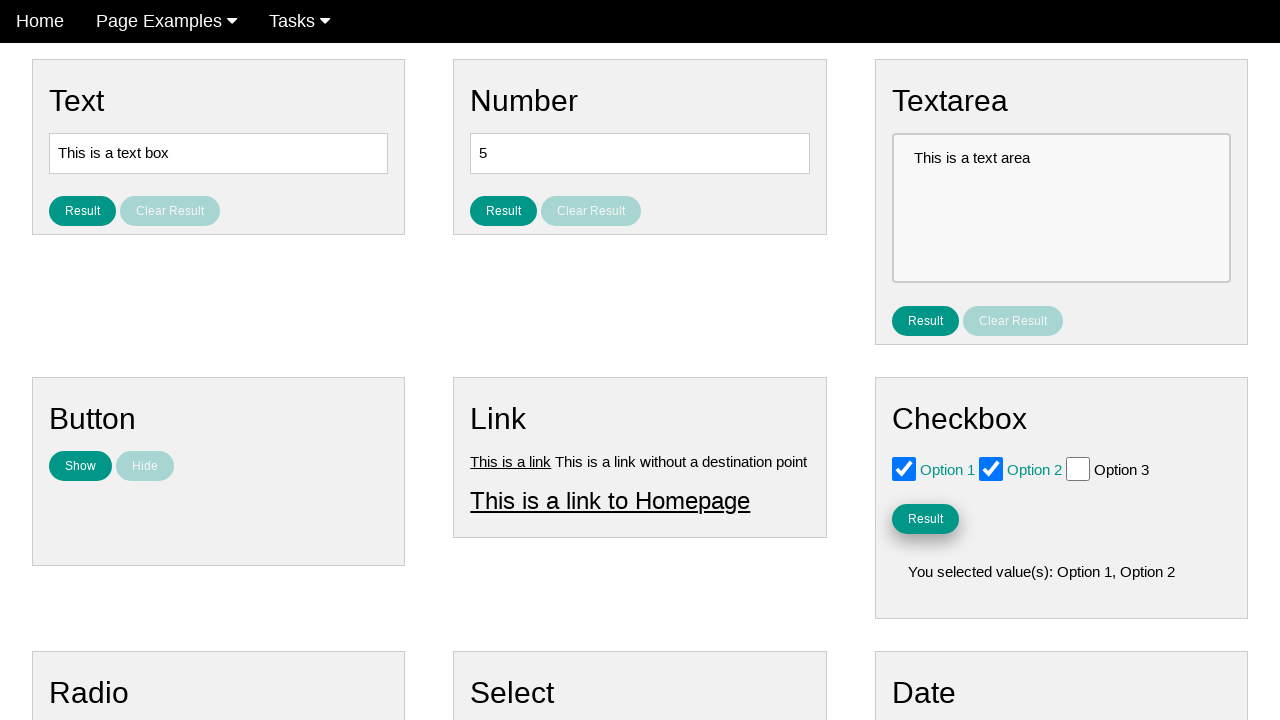

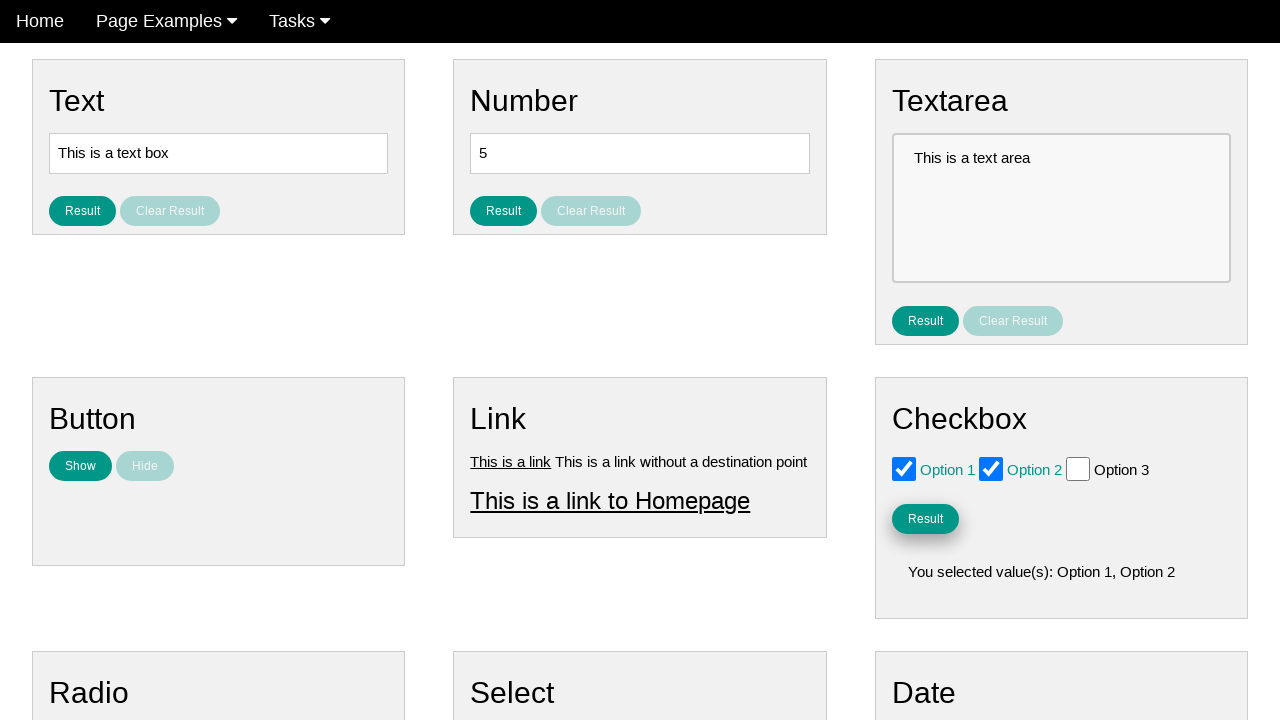